Tests drag and drop functionality by dragging an element to a target drop zone

Starting URL: https://www.selenium.dev/selenium/web/mouse_interaction.html

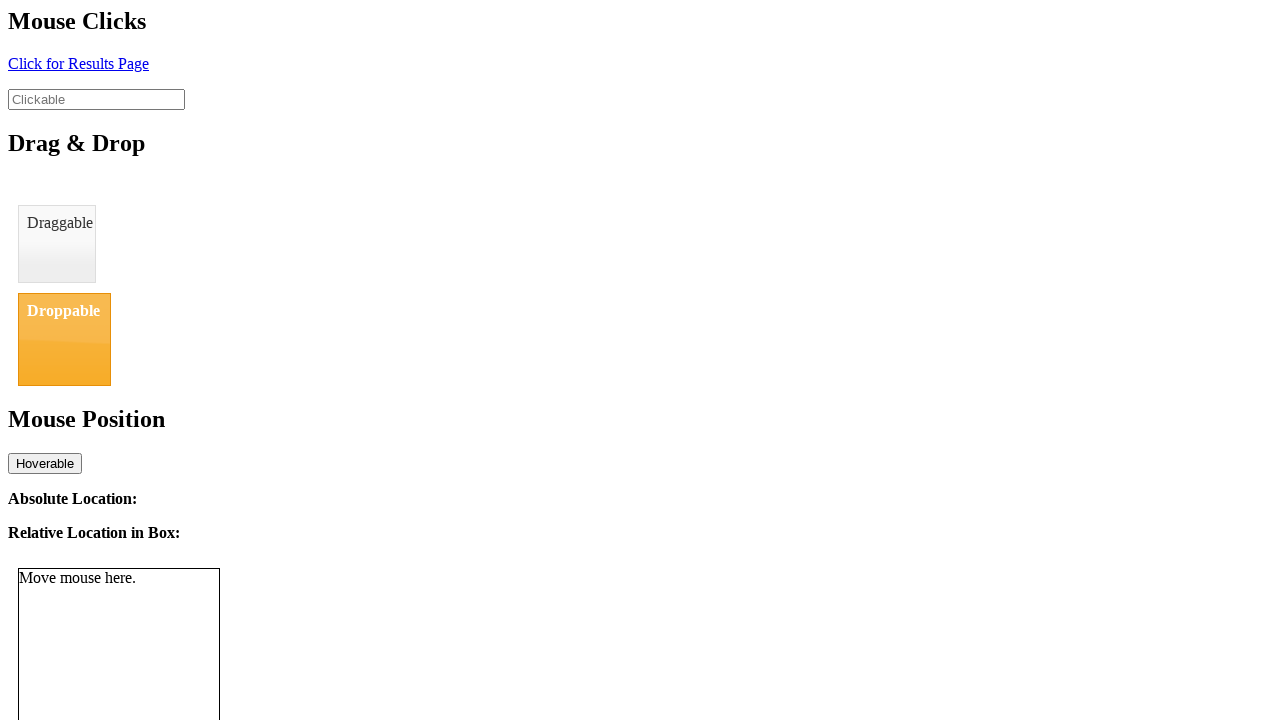

Navigated to mouse interaction test page
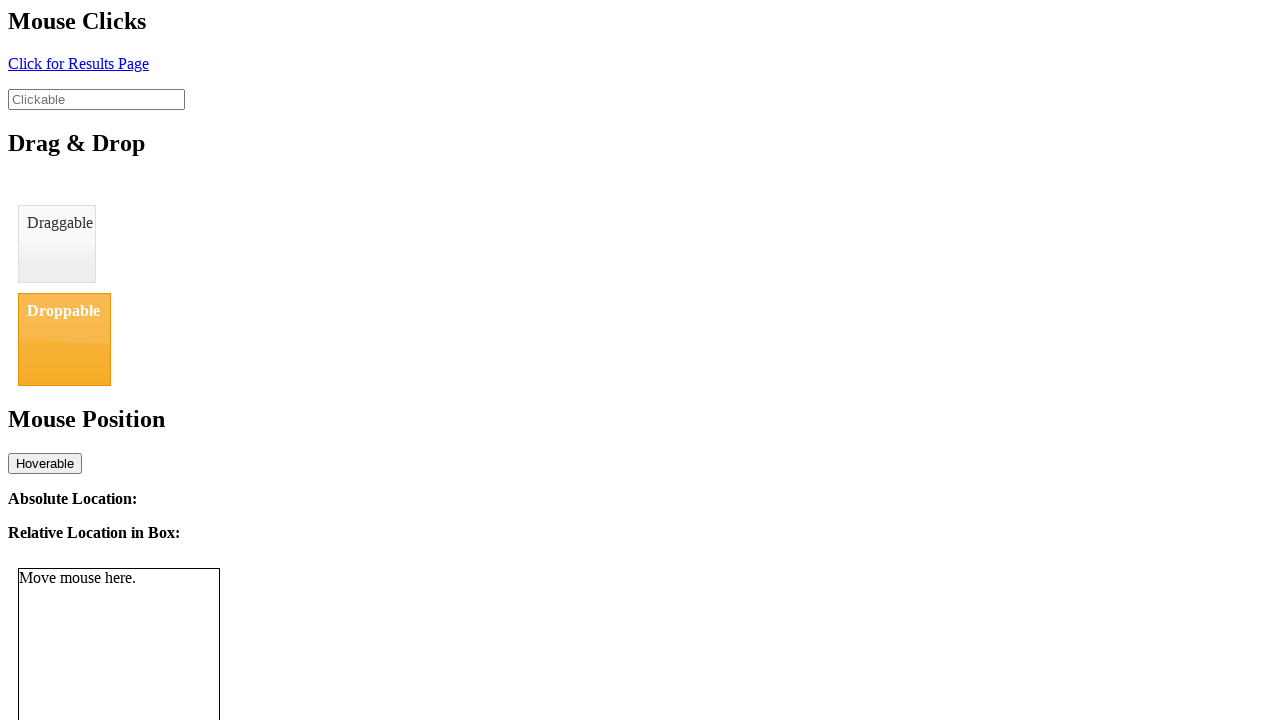

Located draggable source element
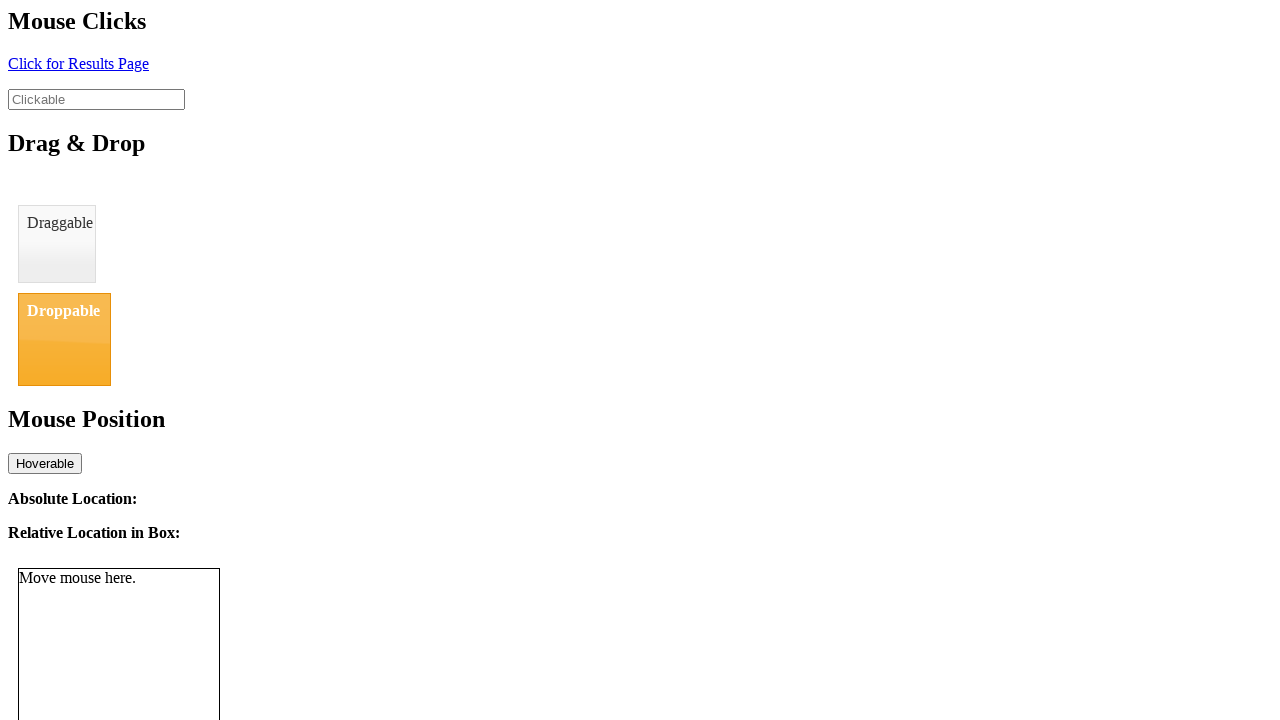

Located droppable target element
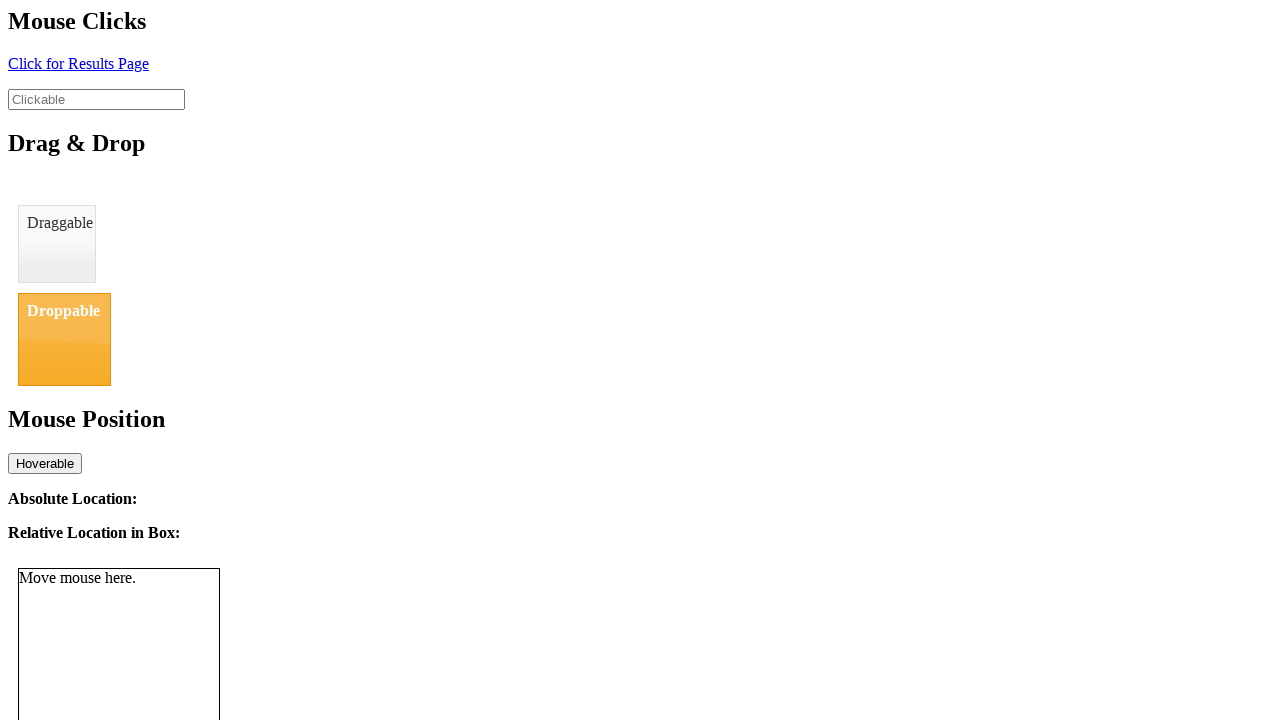

Dragged source element to target drop zone at (64, 339)
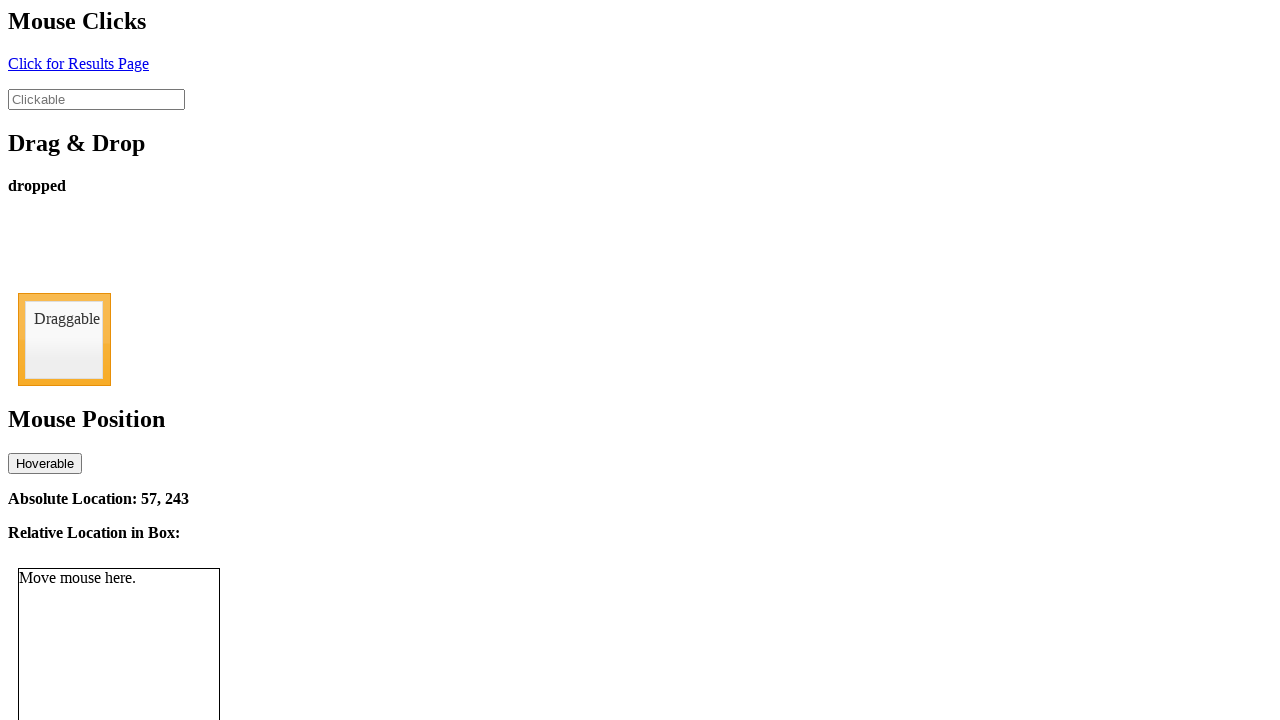

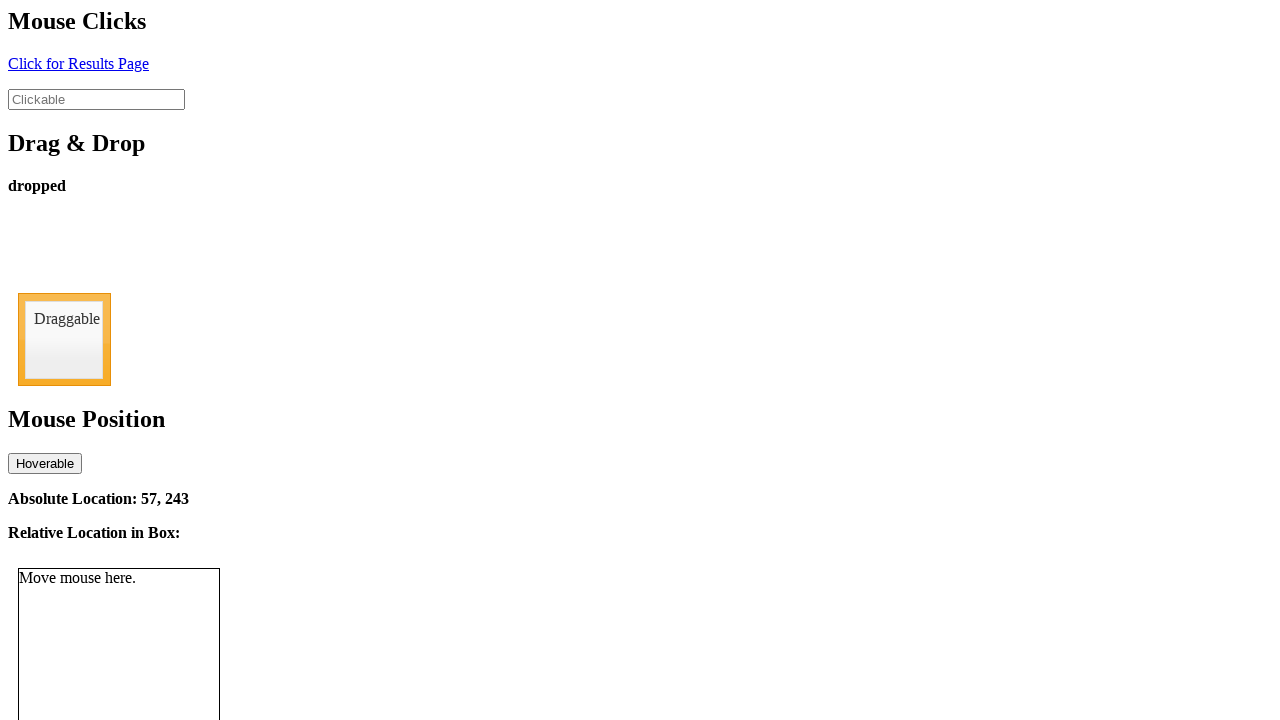